Tests passenger selection dropdown by clicking to open it, incrementing adult passenger count 4 times, and closing the dropdown

Starting URL: https://rahulshettyacademy.com/dropdownsPractise/

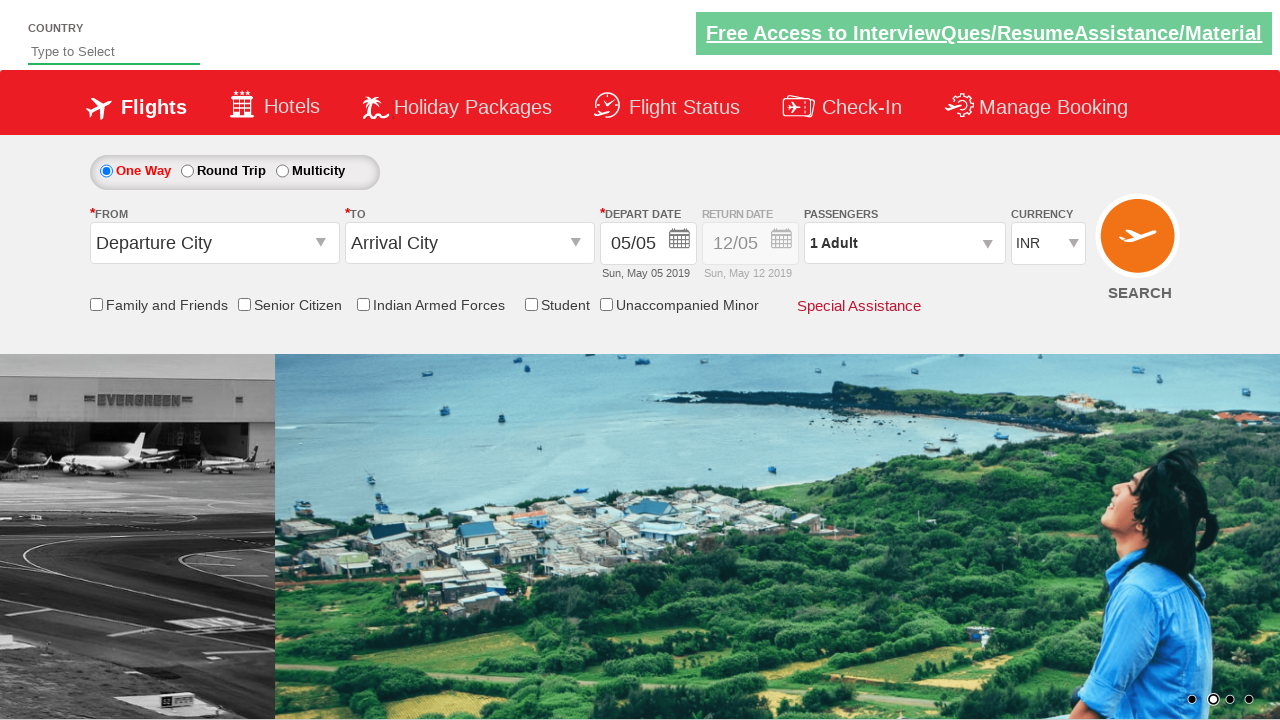

Clicked passenger selection dropdown to open it at (904, 243) on #divpaxinfo
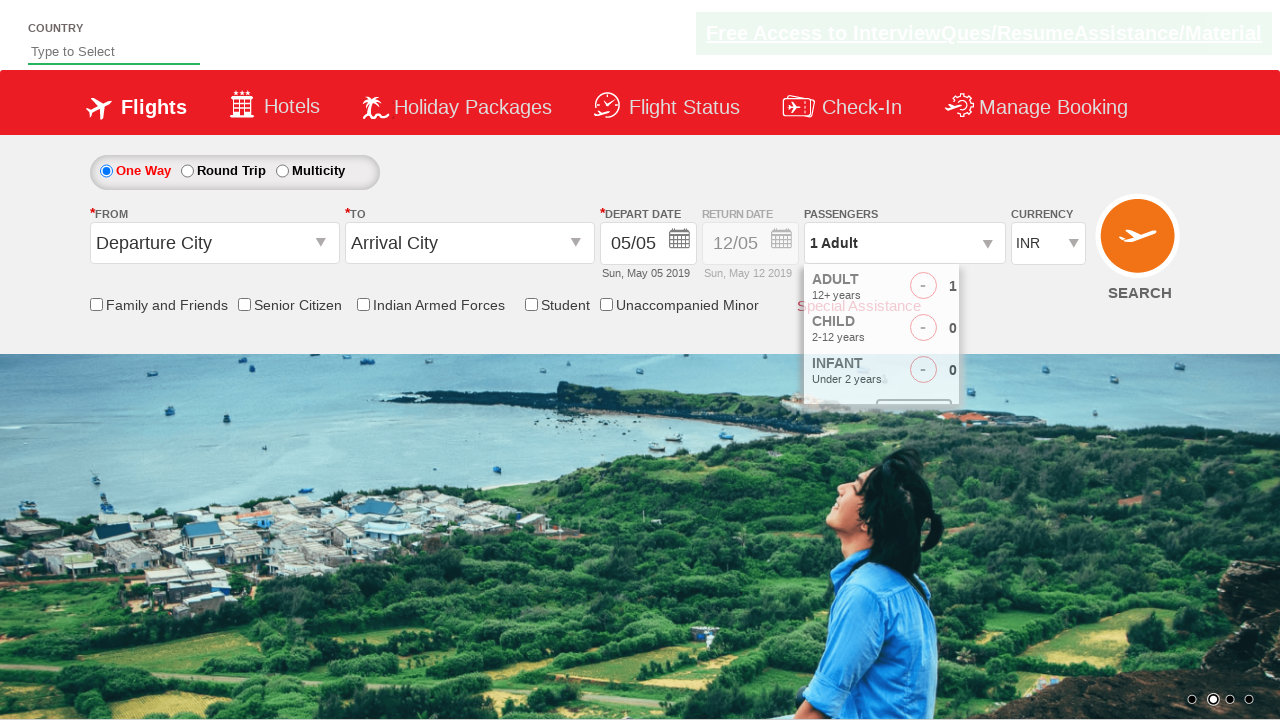

Clicked increment adult button (click 1 of 4) at (982, 288) on #hrefIncAdt
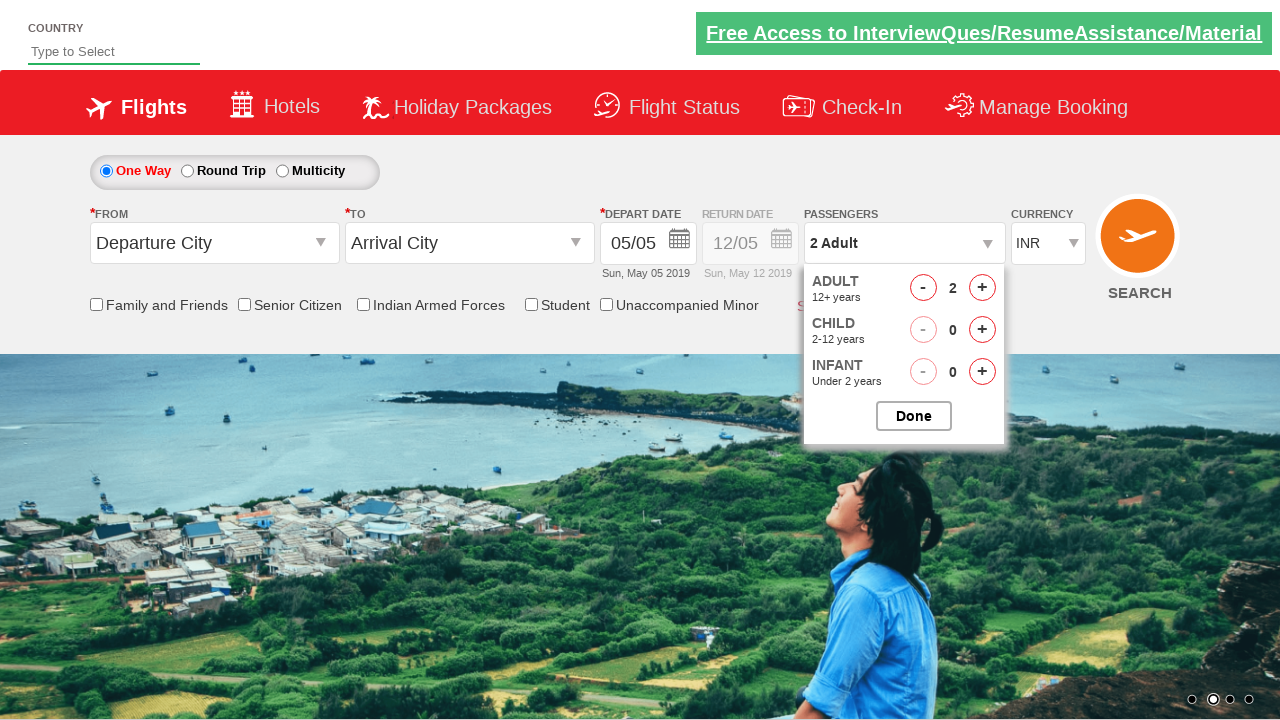

Clicked increment adult button (click 2 of 4) at (982, 288) on #hrefIncAdt
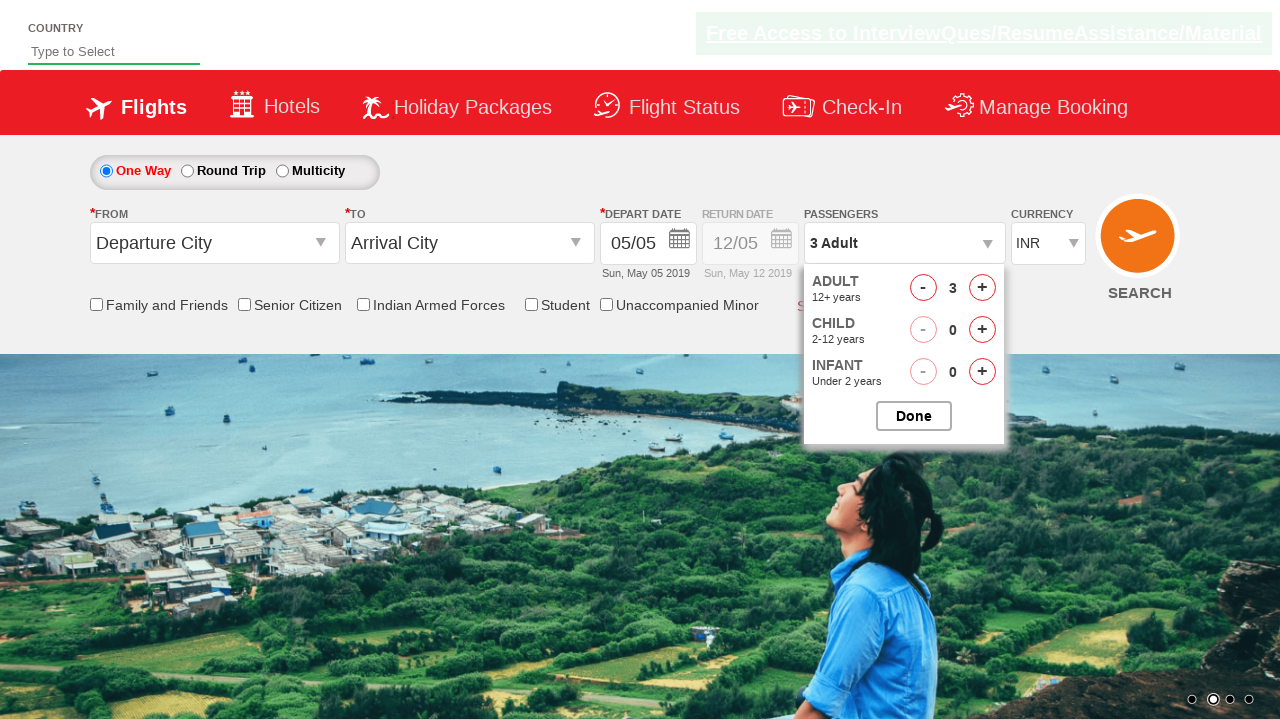

Clicked increment adult button (click 3 of 4) at (982, 288) on #hrefIncAdt
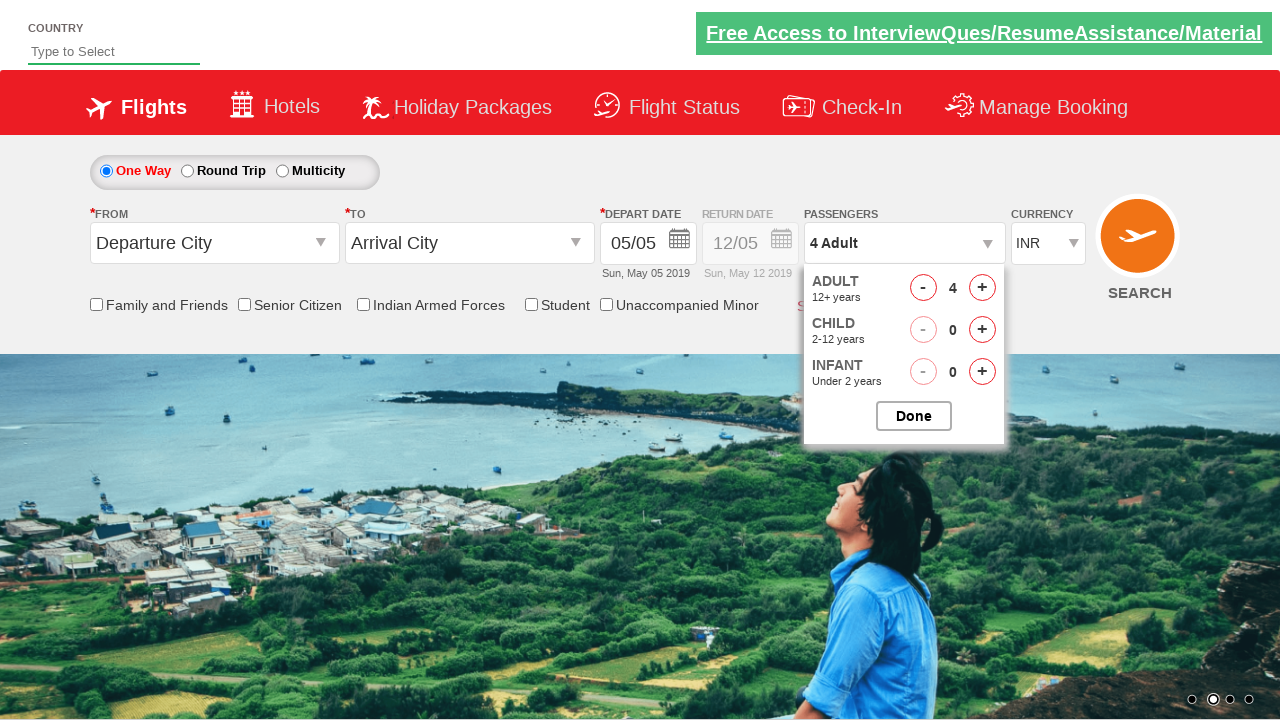

Clicked increment adult button (click 4 of 4) at (982, 288) on #hrefIncAdt
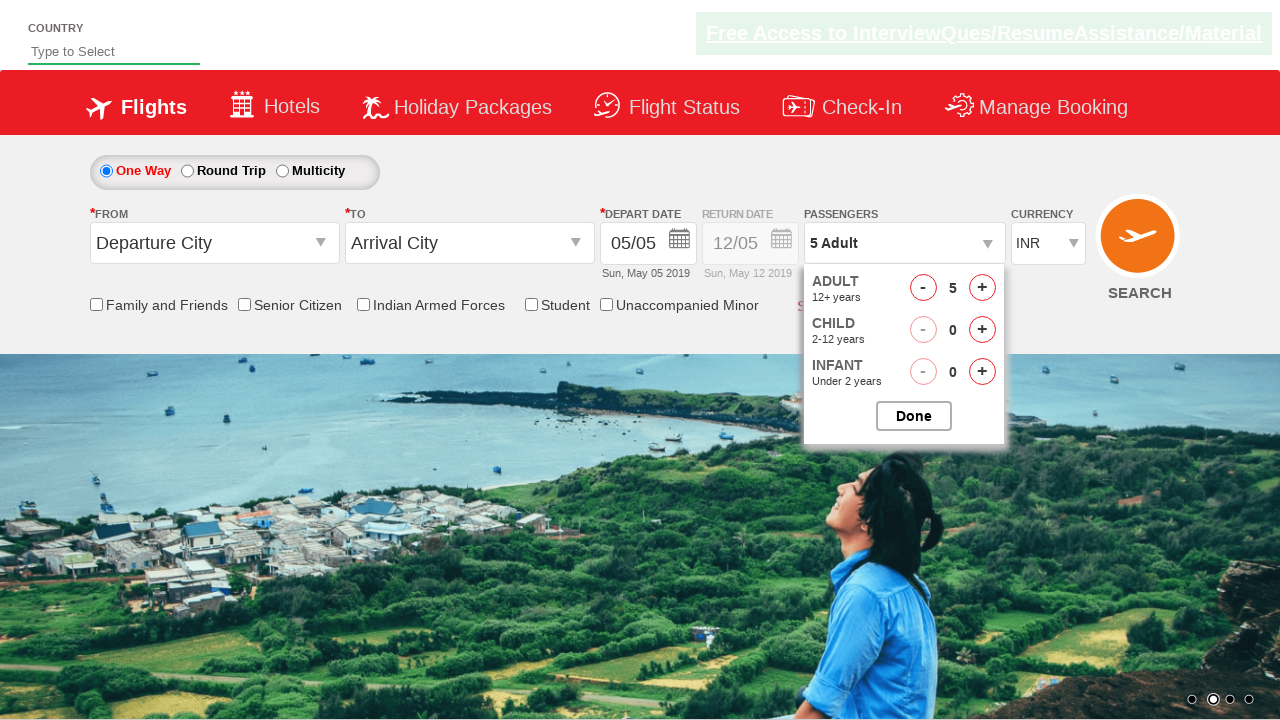

Clicked button to close passenger selection dropdown at (914, 416) on #btnclosepaxoption
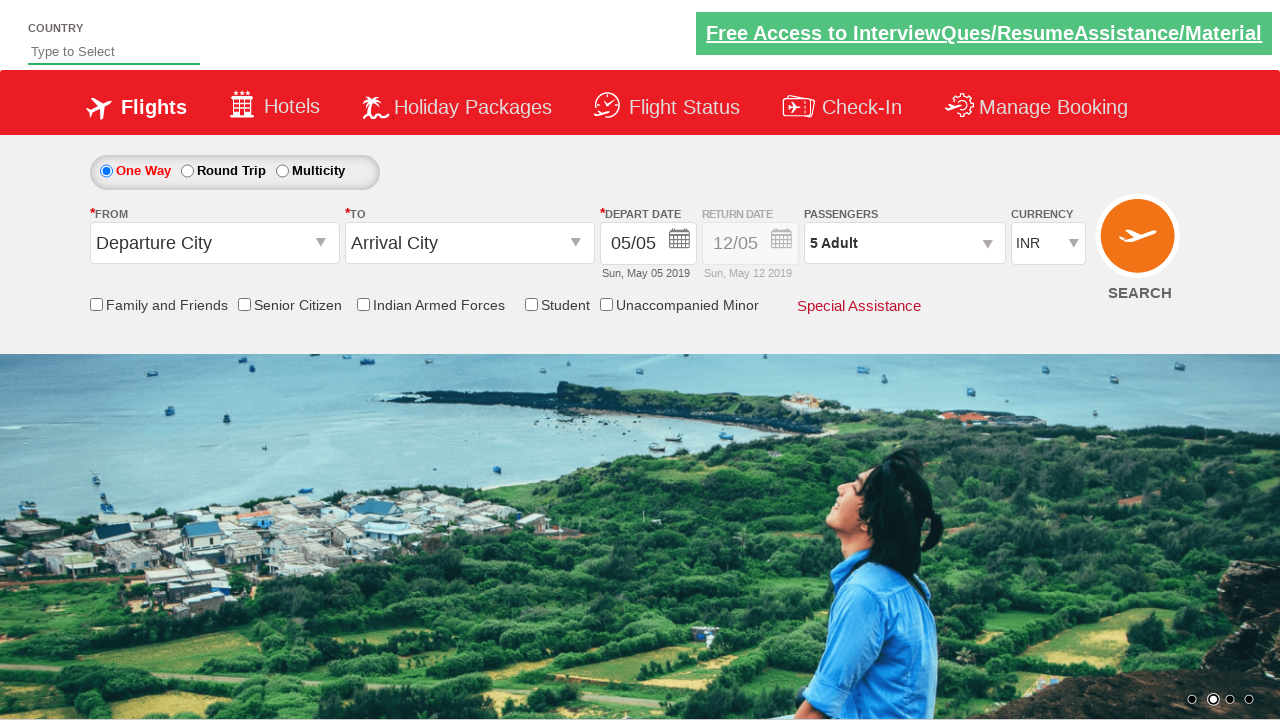

Verified passenger info text is displayed
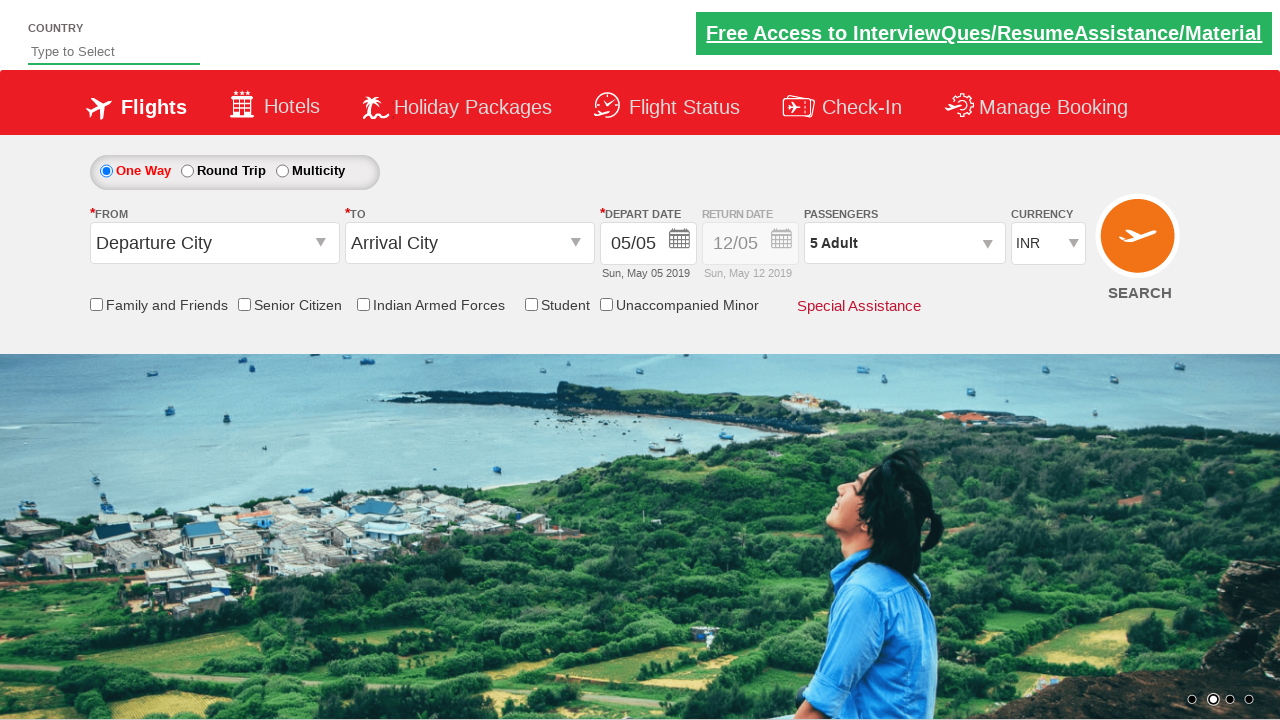

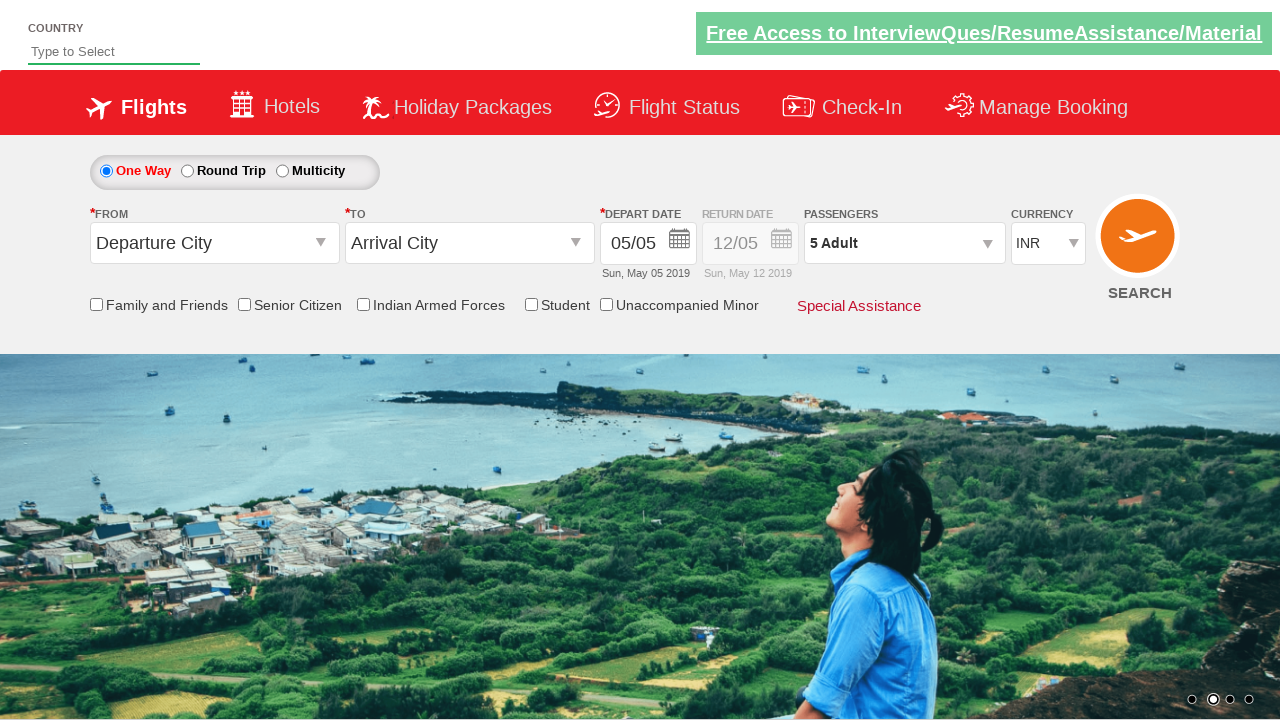